Tests basic form interaction on a training page by filling an input field with a name and clicking a button.

Starting URL: http://techstepacademy.com/training-ground

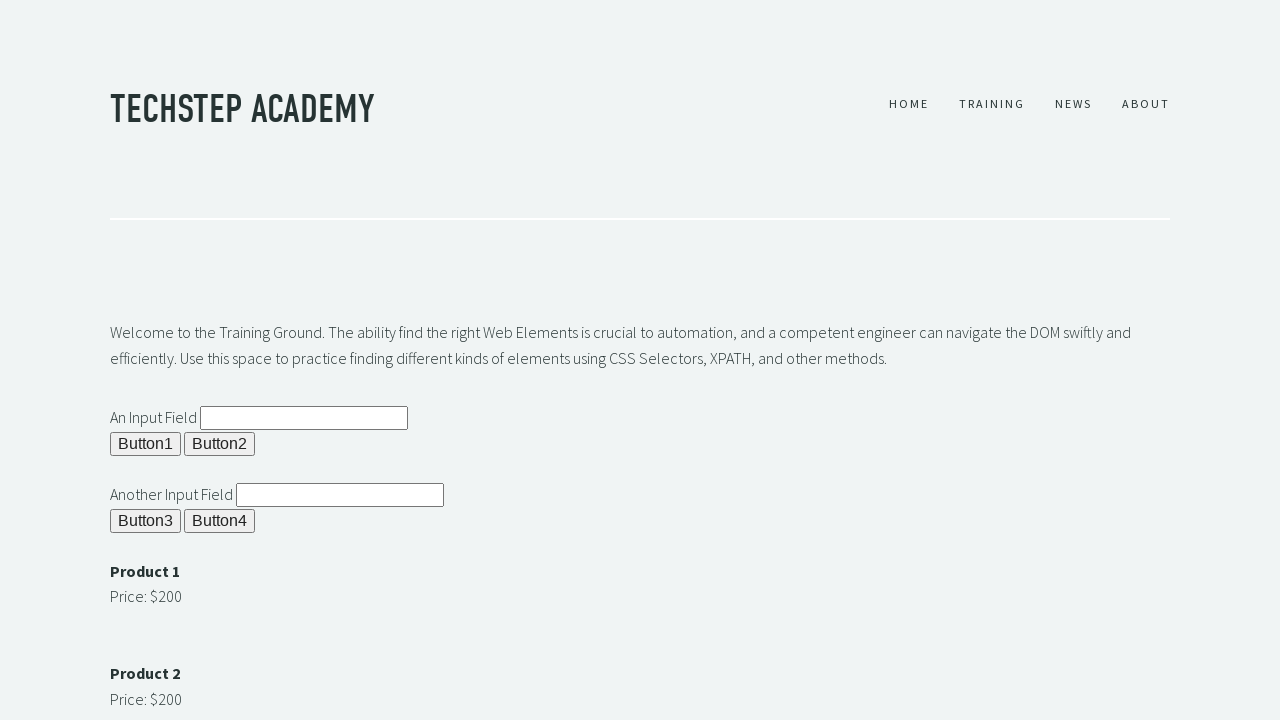

Filled input field with name 'Anshul' on input#ipt1
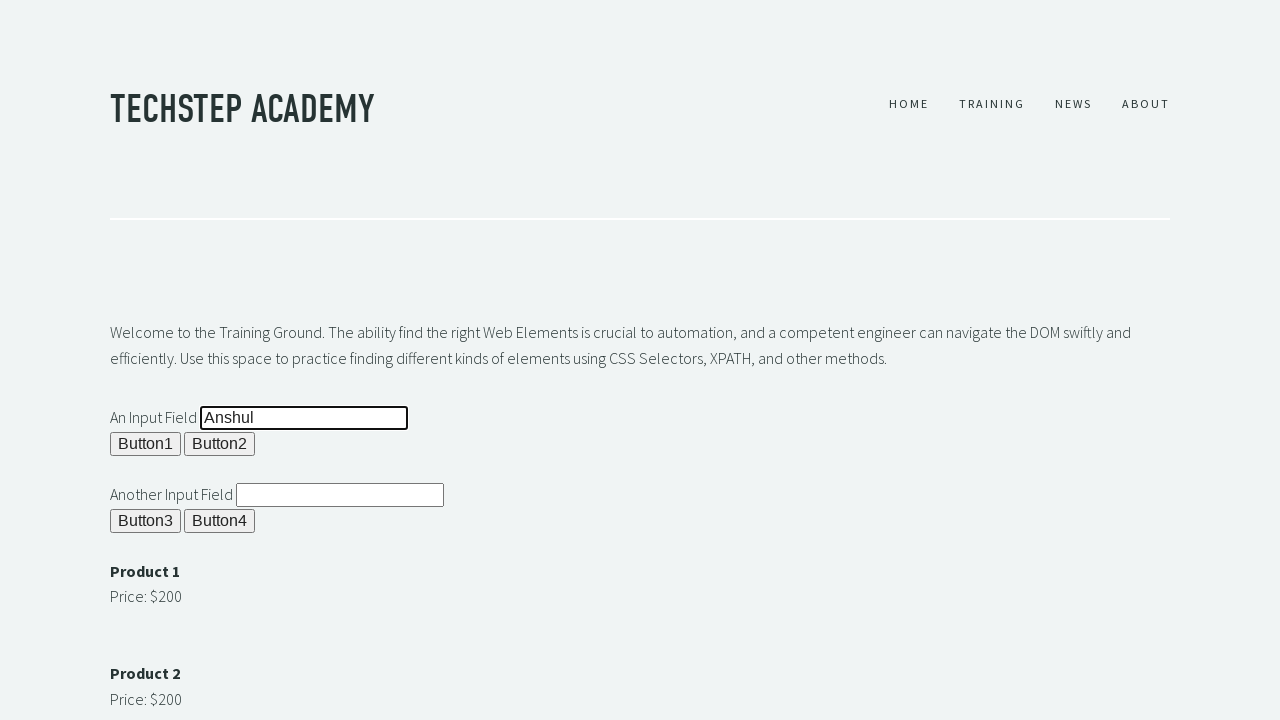

Clicked the submit button at (146, 444) on button#b1
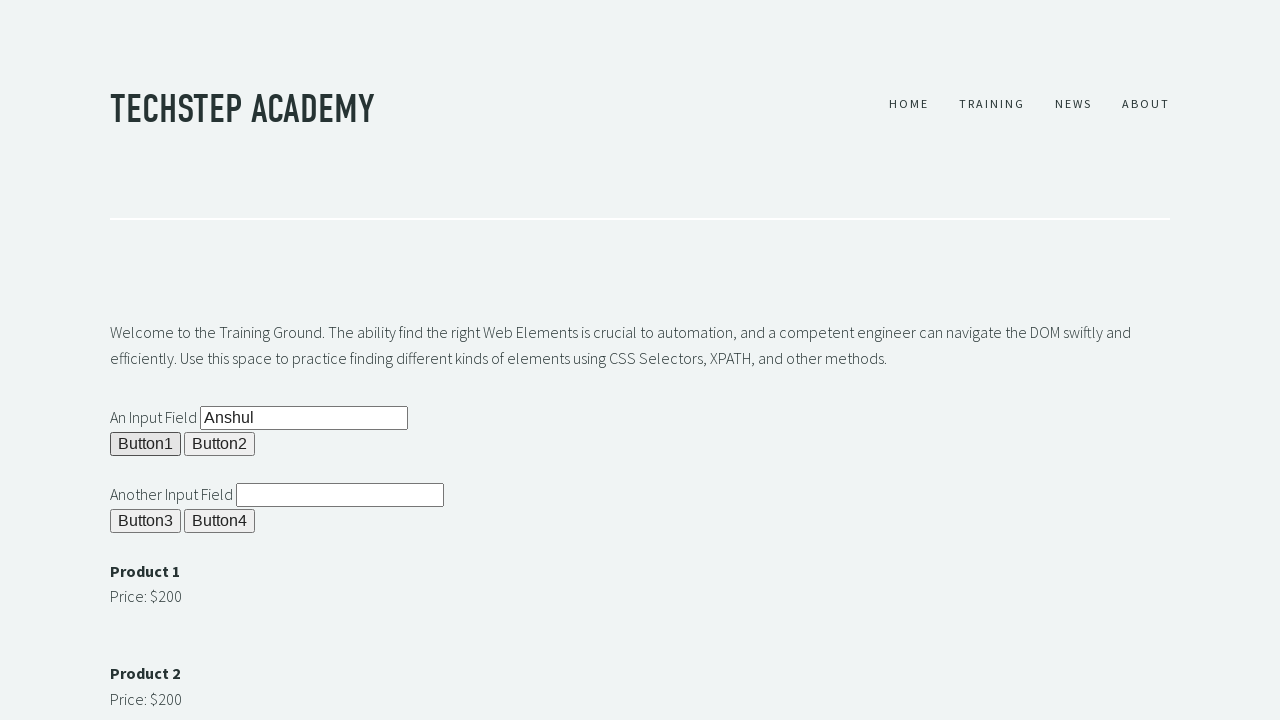

Waited 1 second for action to complete
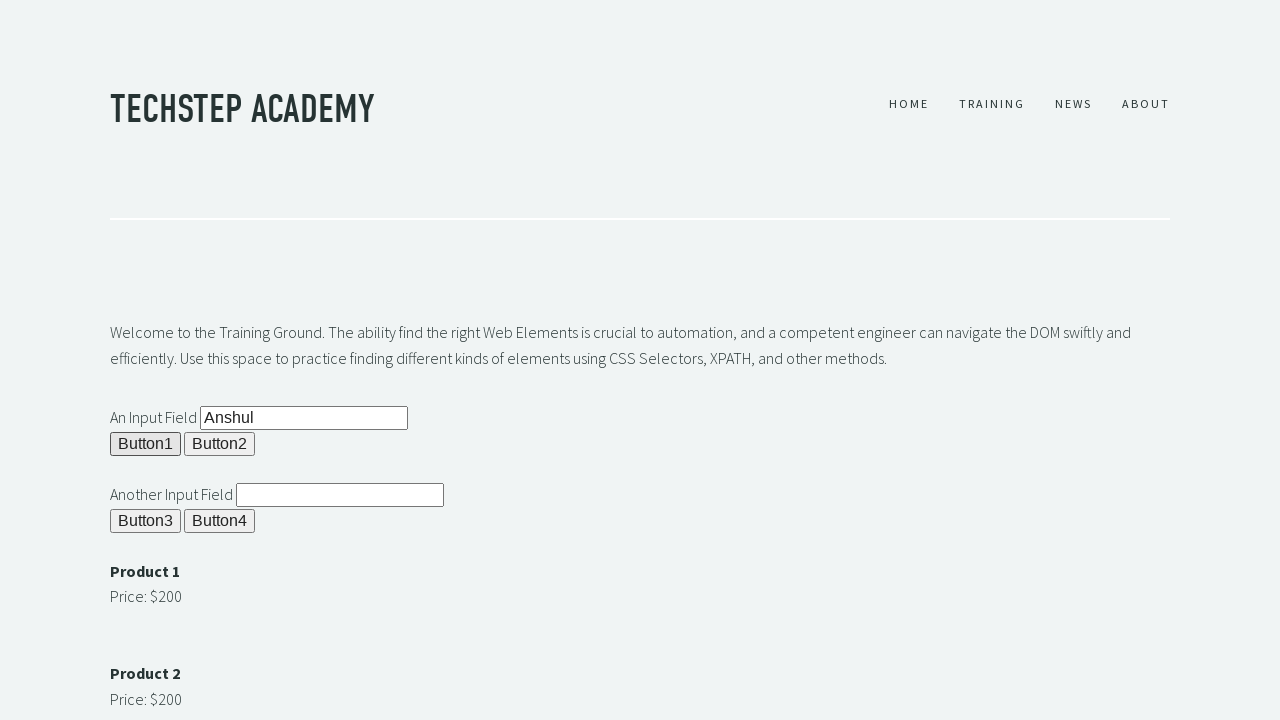

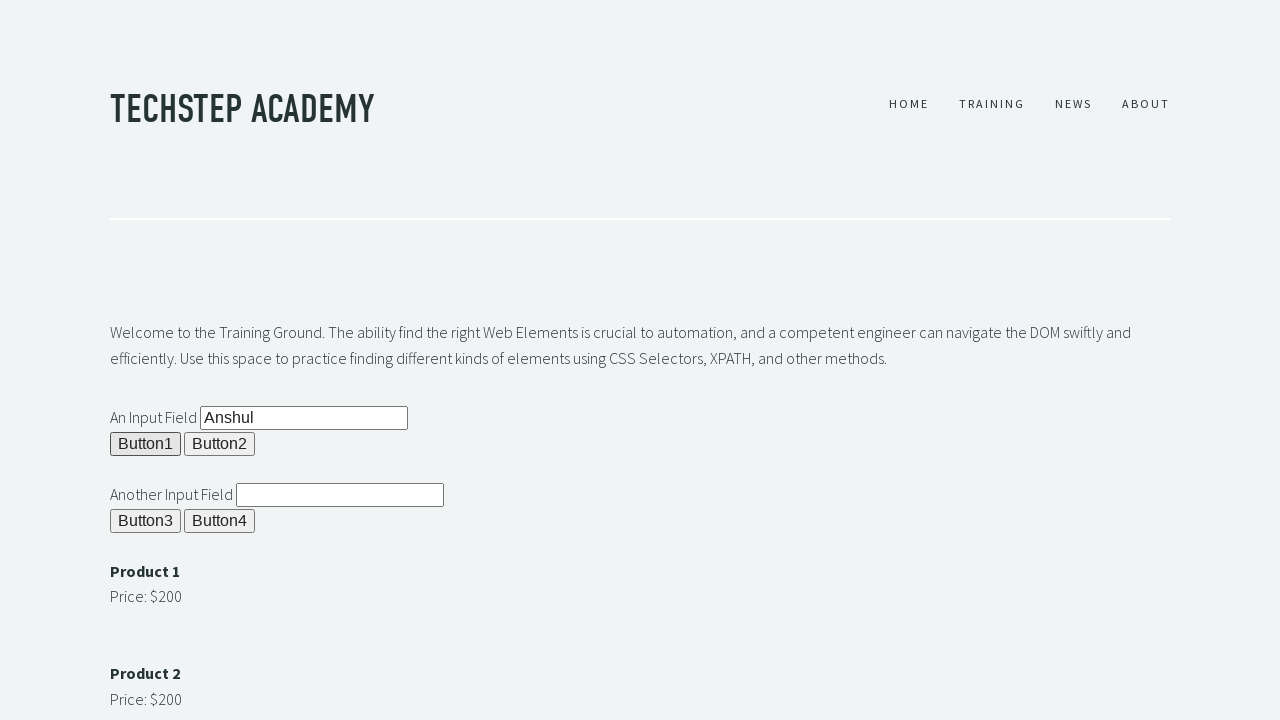